Tests JavaScript alerts by clicking buttons and accepting different types of alerts

Starting URL: http://the-internet.herokuapp.com/

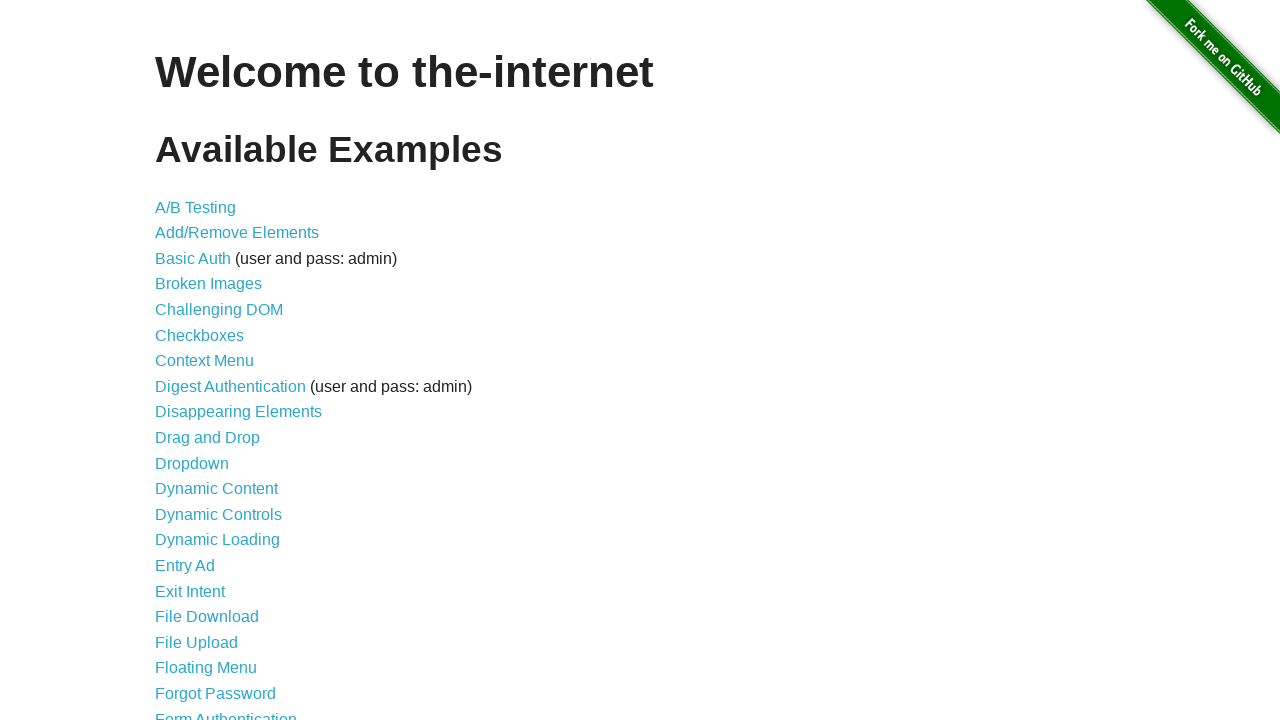

Clicked on JavaScript Alerts link at (214, 361) on a[href='/javascript_alerts']
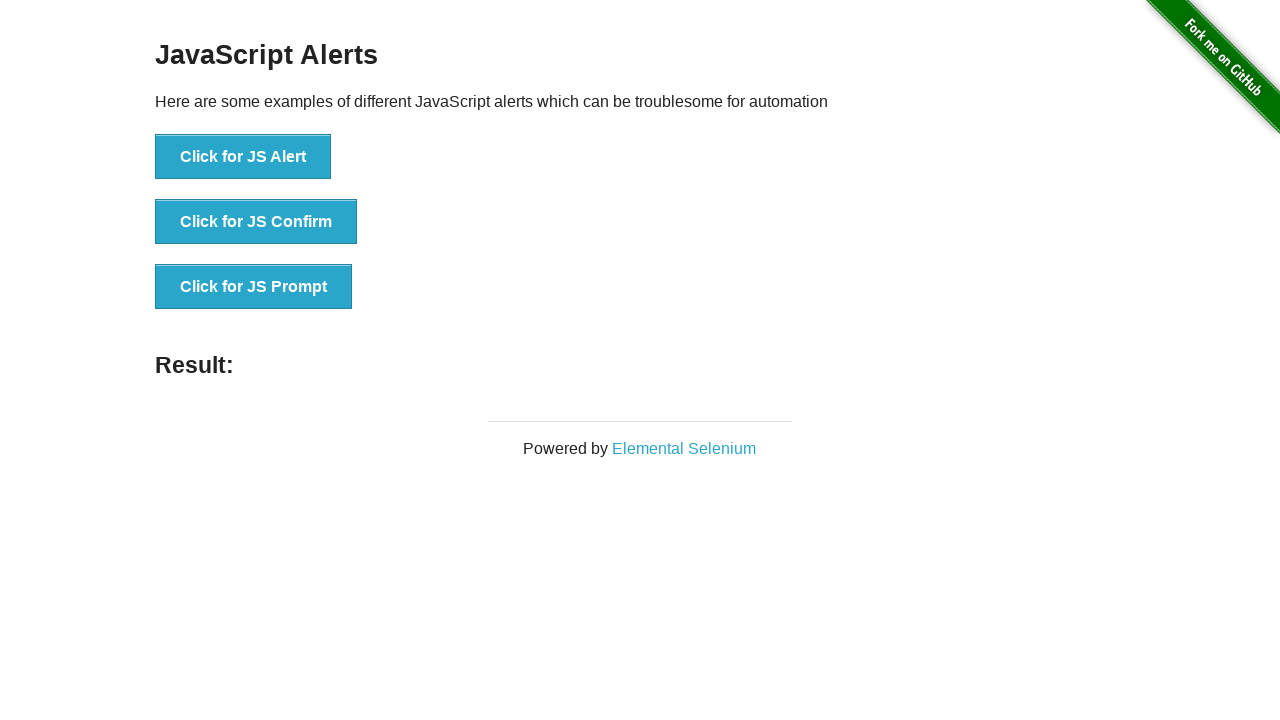

Clicked JS Alert button and accepted the alert dialog at (243, 157) on button[onclick='jsAlert()']
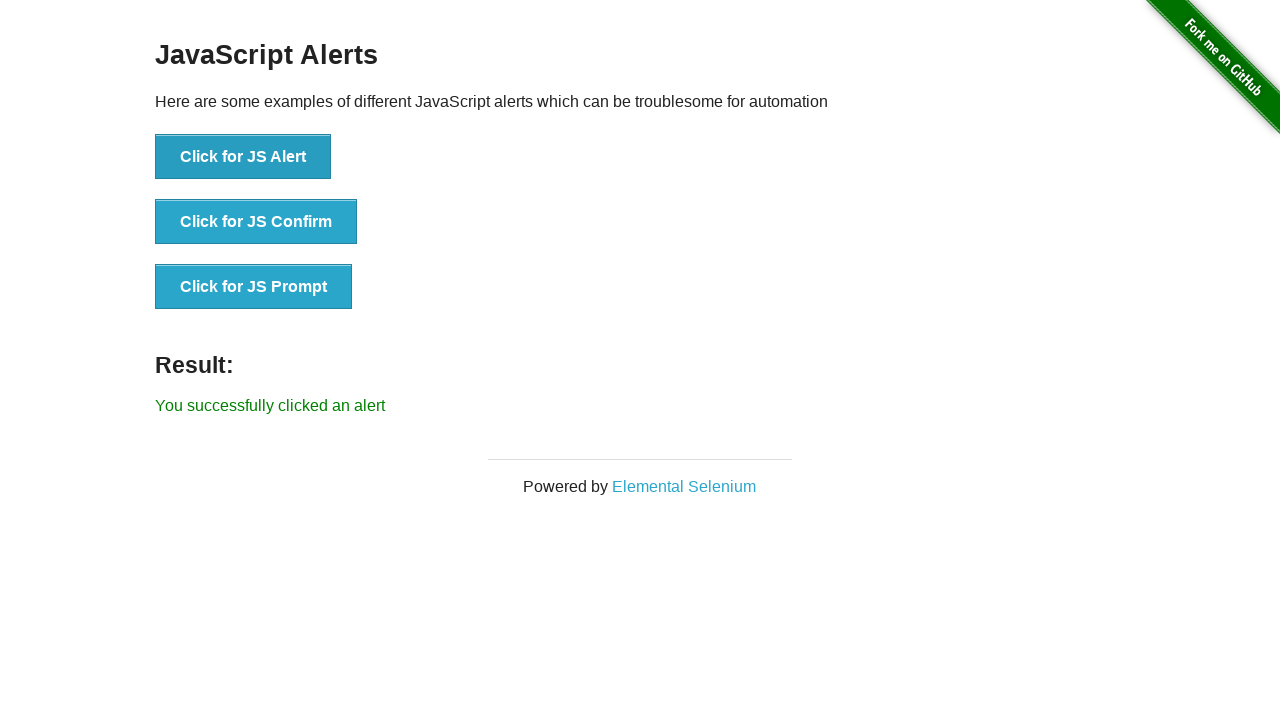

Clicked JS Confirm button and accepted the confirmation dialog at (256, 222) on button[onclick='jsConfirm()']
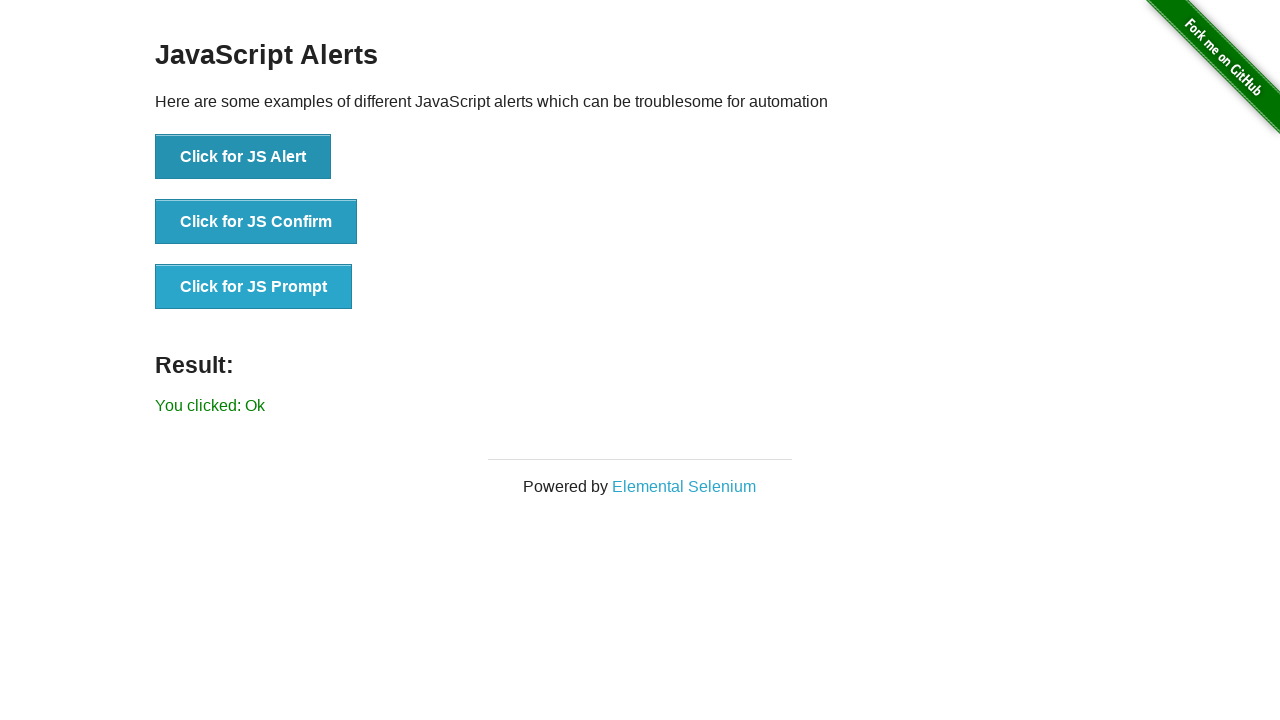

Clicked JS Prompt button and accepted the prompt dialog at (254, 287) on button[onclick='jsPrompt()']
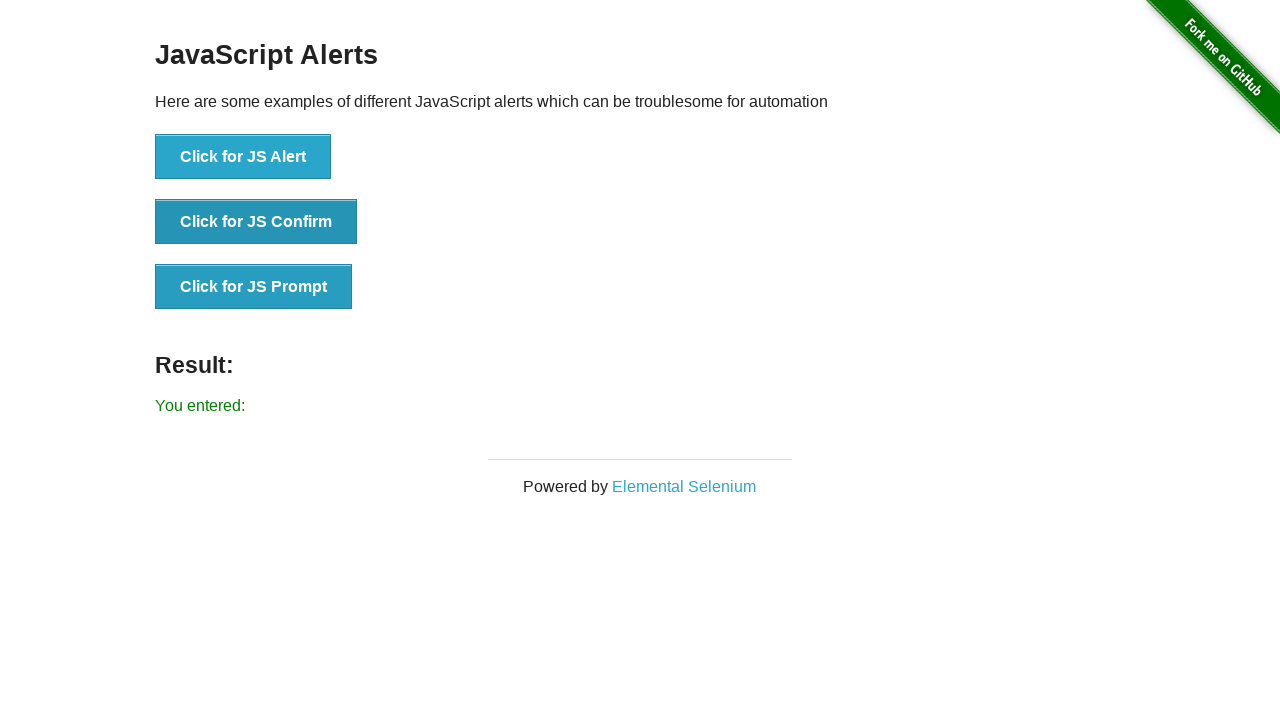

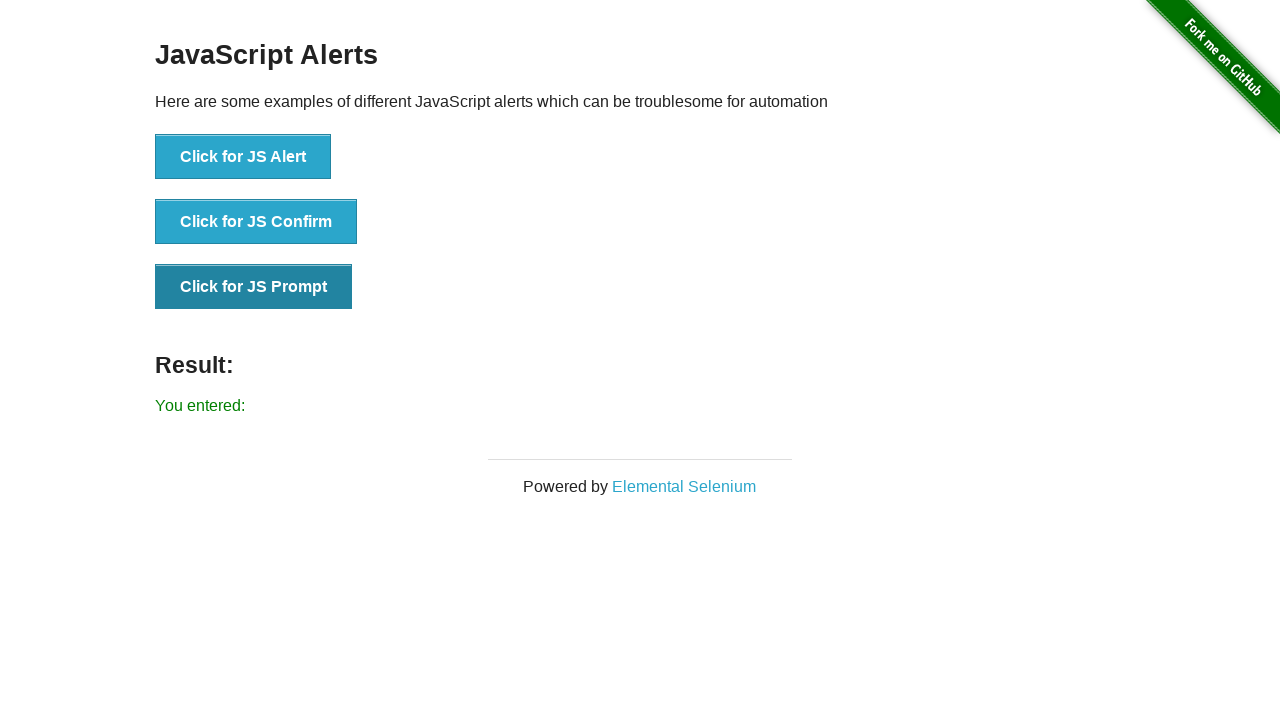